Tests an e-commerce flow by adding multiple items to cart, proceeding to checkout, and applying a promo code

Starting URL: https://rahulshettyacademy.com/seleniumPractise/

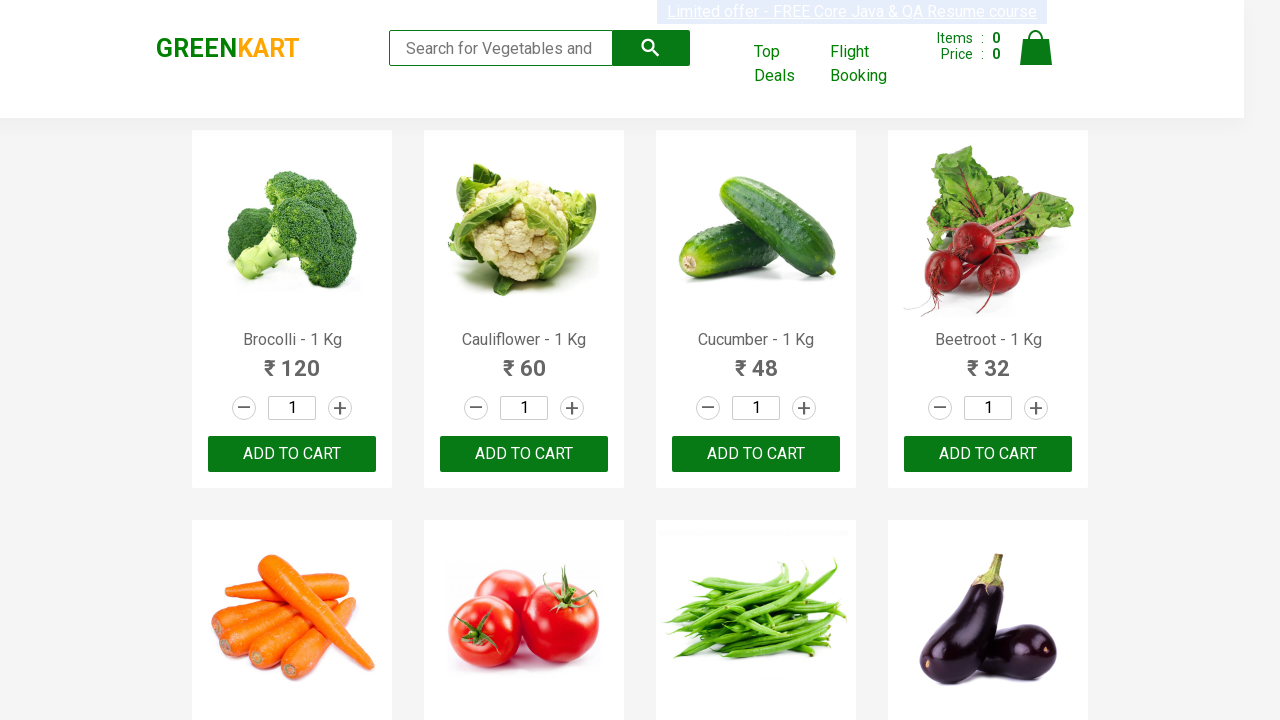

Retrieved all product name elements from the page
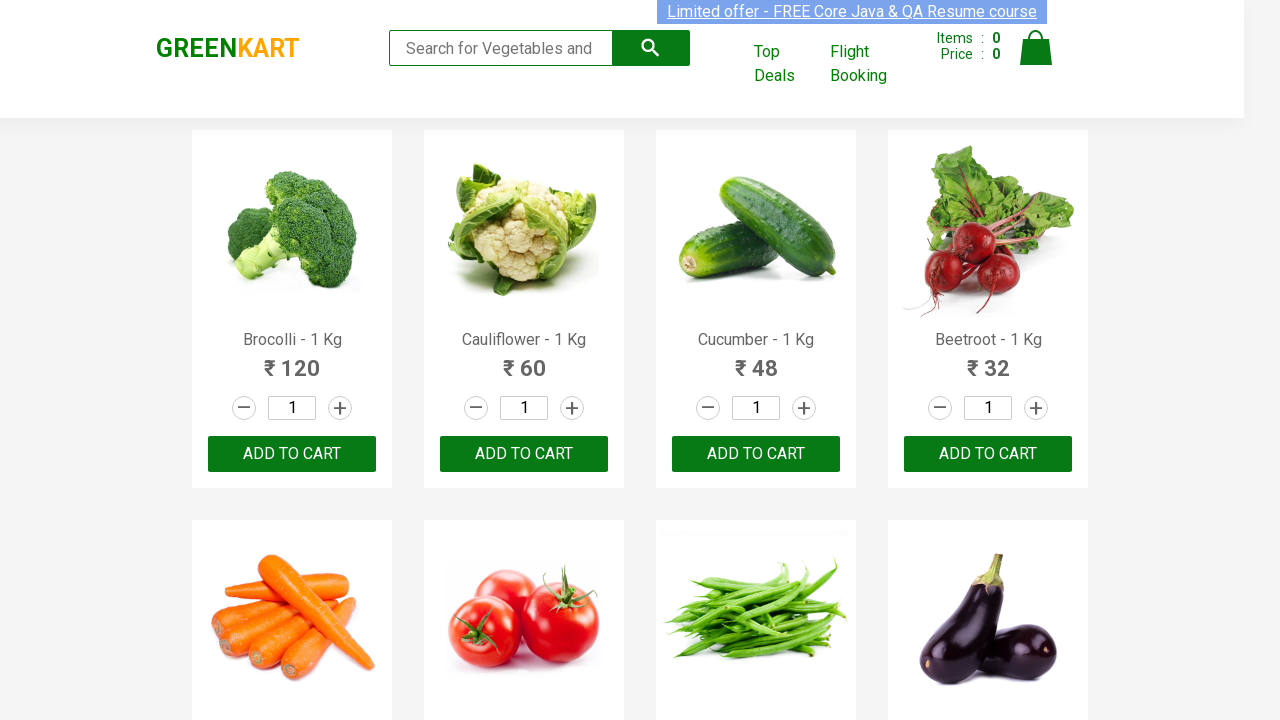

Retrieved all add to cart buttons from the page
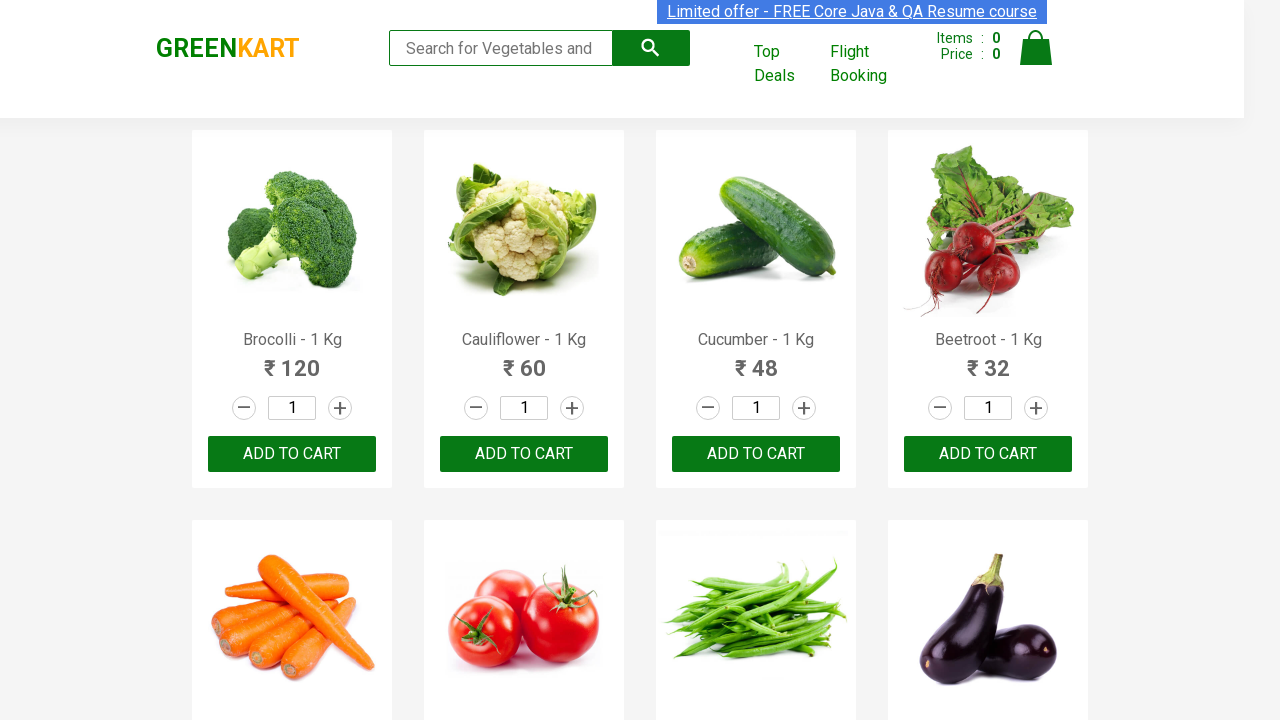

Clicked add to cart button for Brocolli
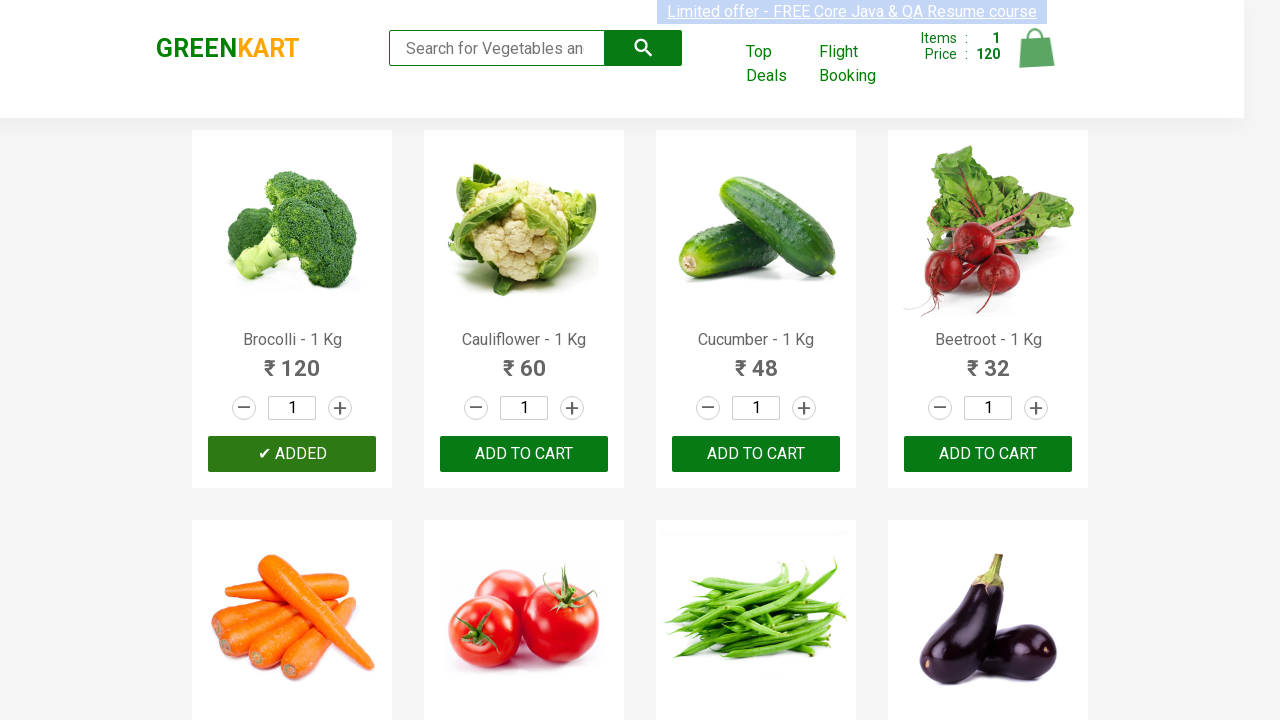

Clicked add to cart button for Cauliflower
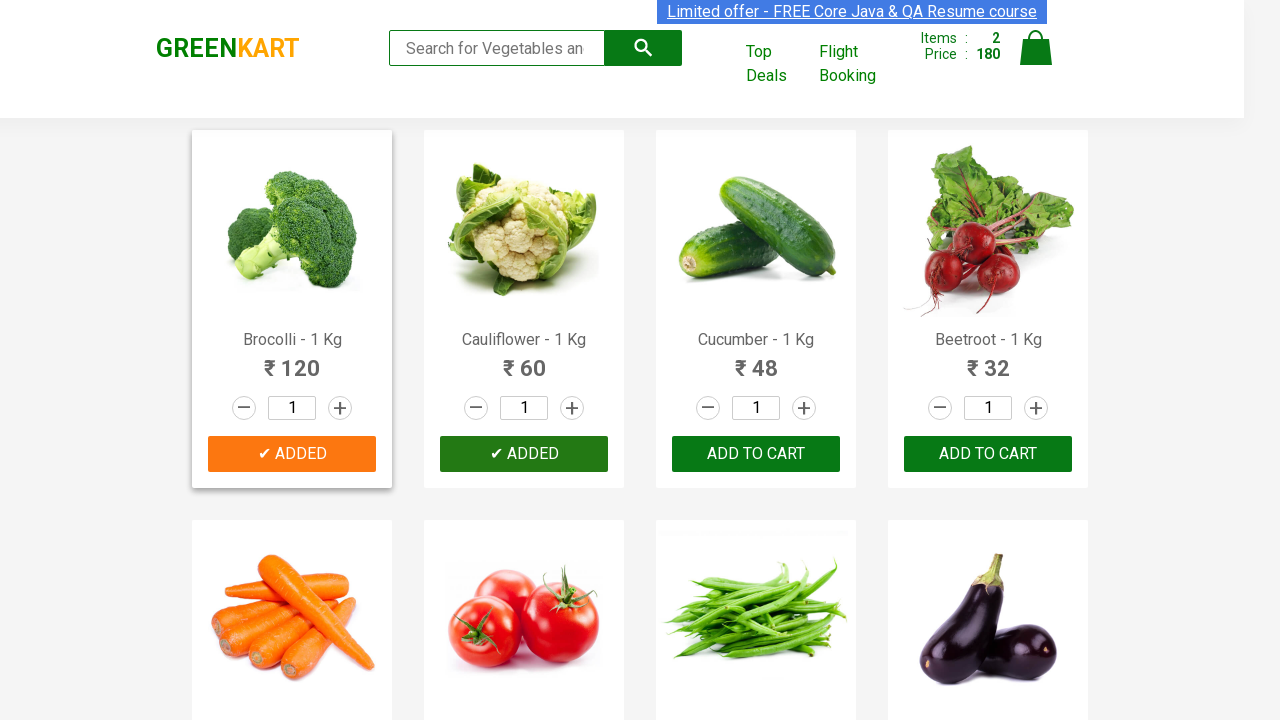

Clicked add to cart button for Cucumber
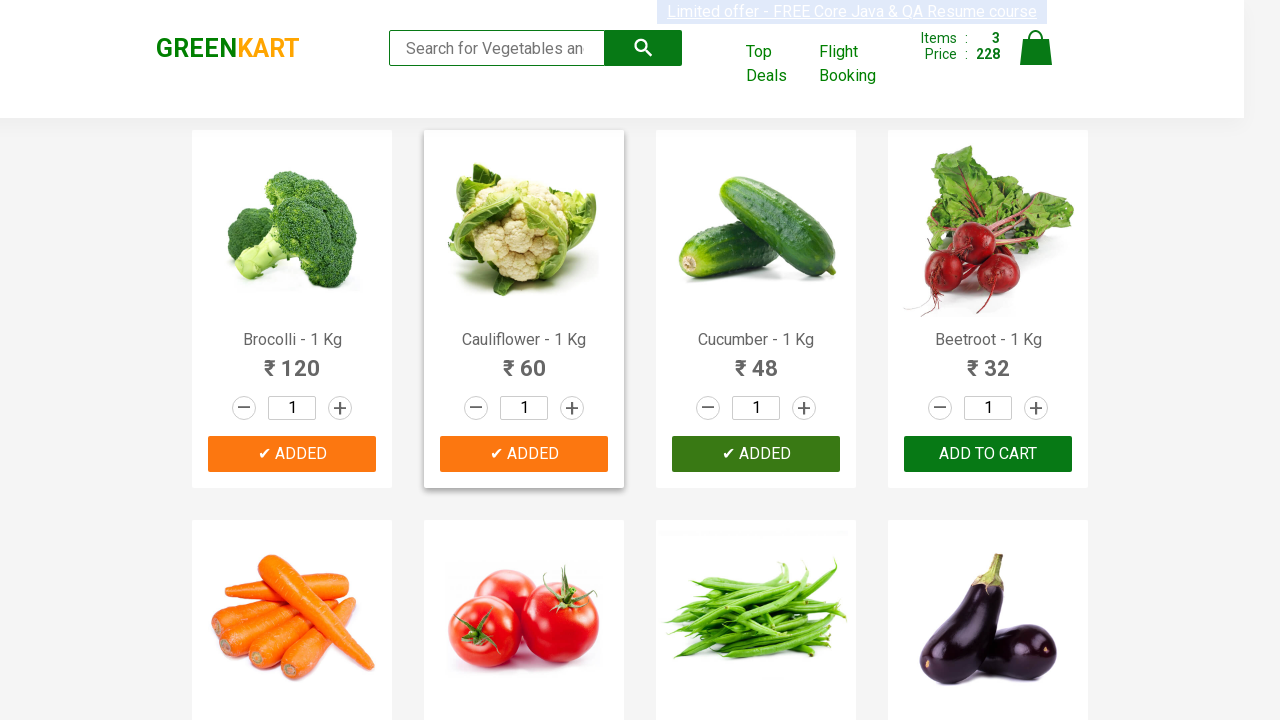

Clicked add to cart button for Beetroot
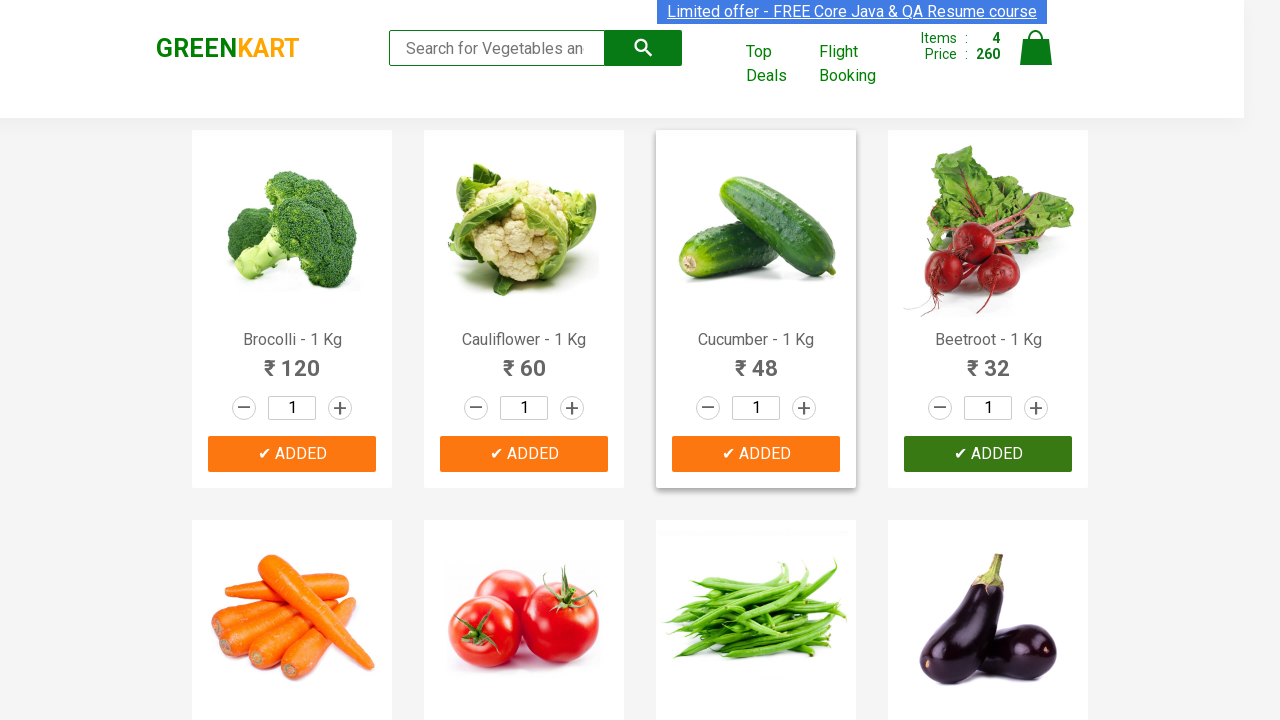

Clicked cart button to view cart at (1036, 48) on img[alt='Cart']
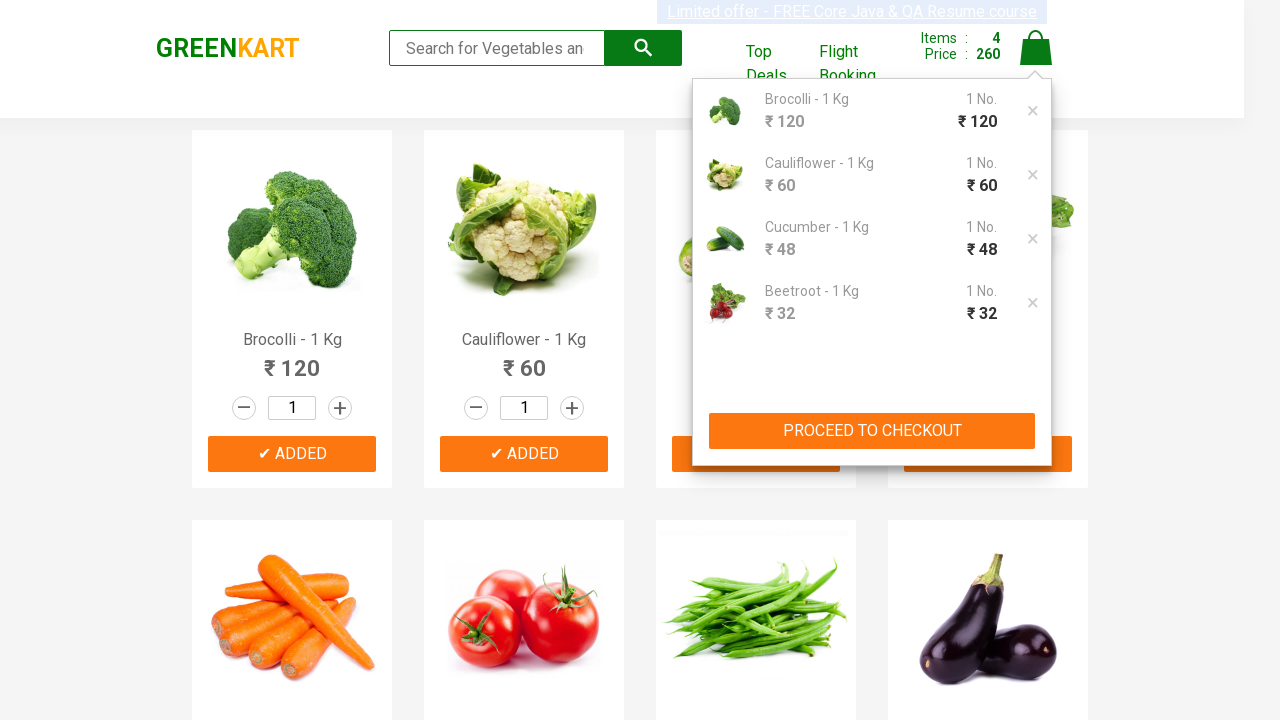

Clicked PROCEED TO CHECKOUT button at (872, 431) on xpath=//button[normalize-space()='PROCEED TO CHECKOUT']
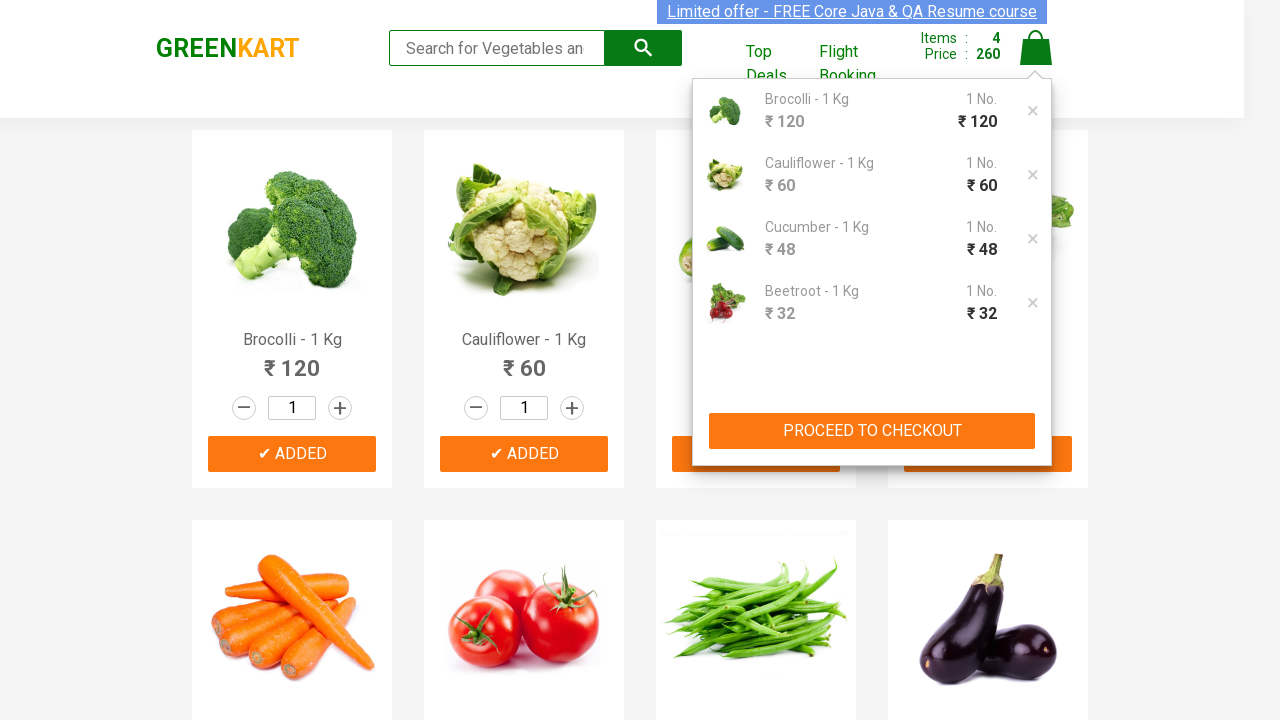

Entered promo code 'rahulshettyacademy' in the promo code field on input.promoCode
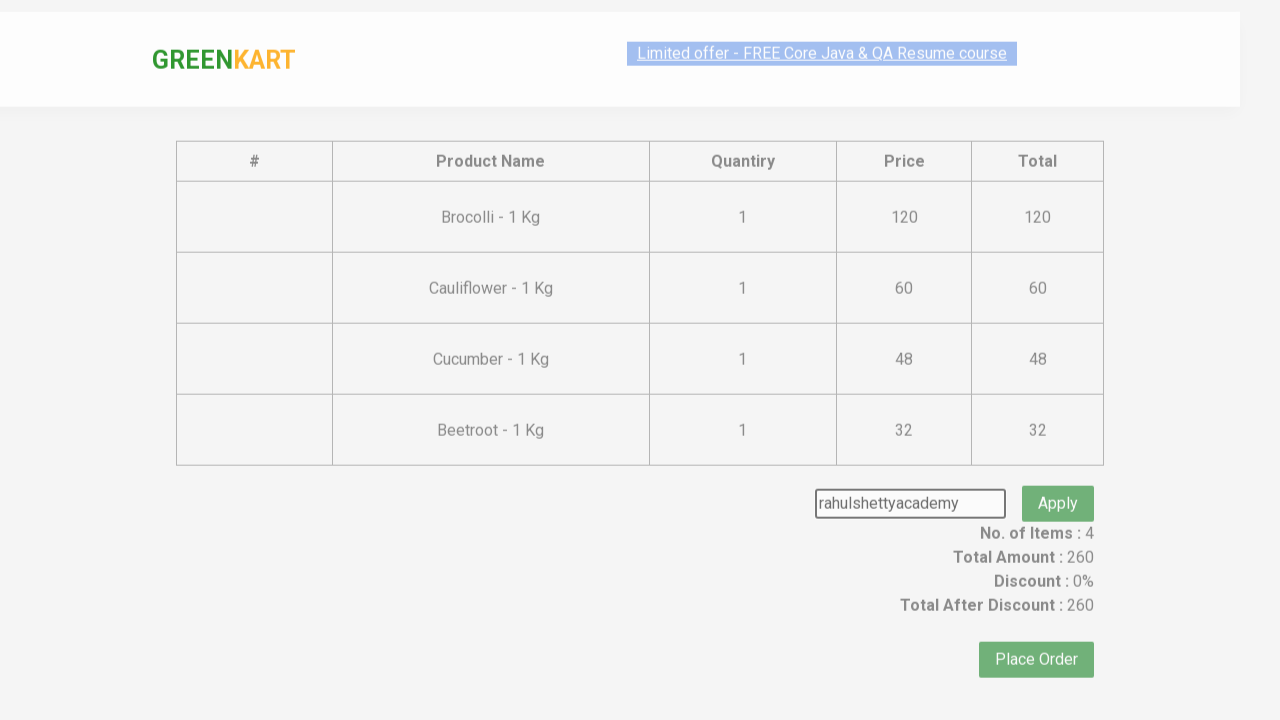

Clicked apply promo button at (1058, 477) on button.promoBtn
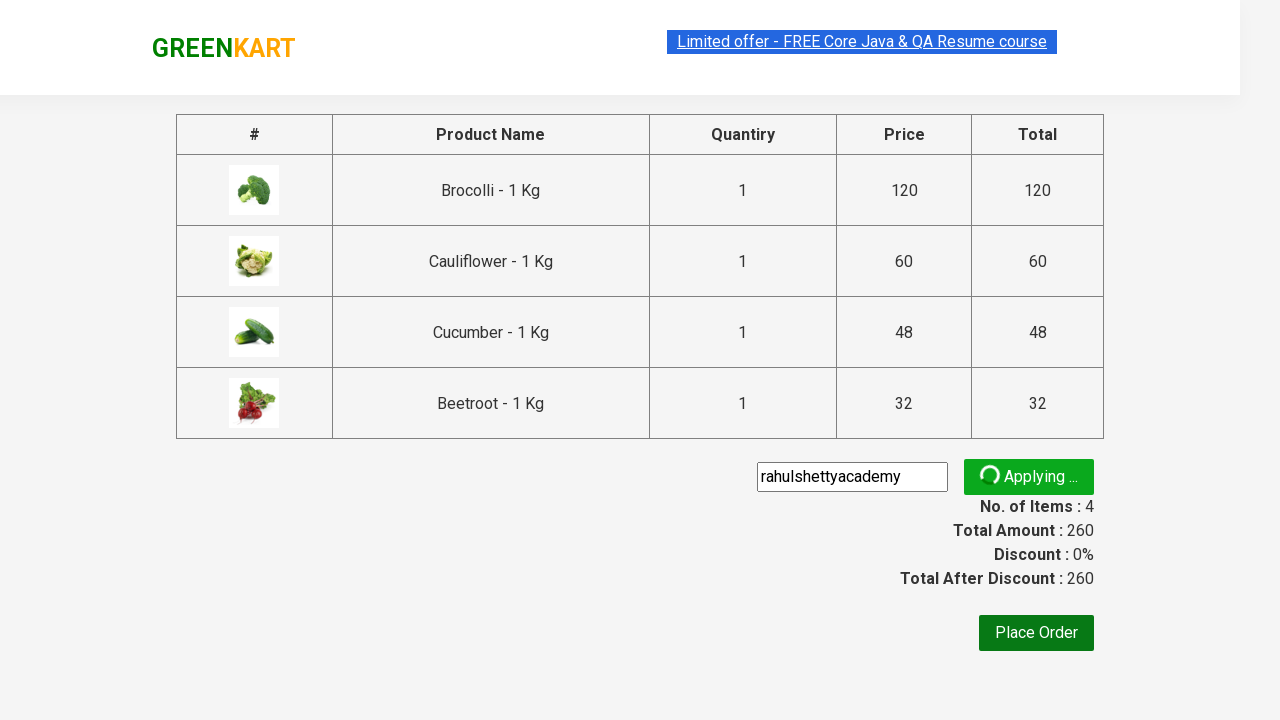

Promo code message appeared on the page
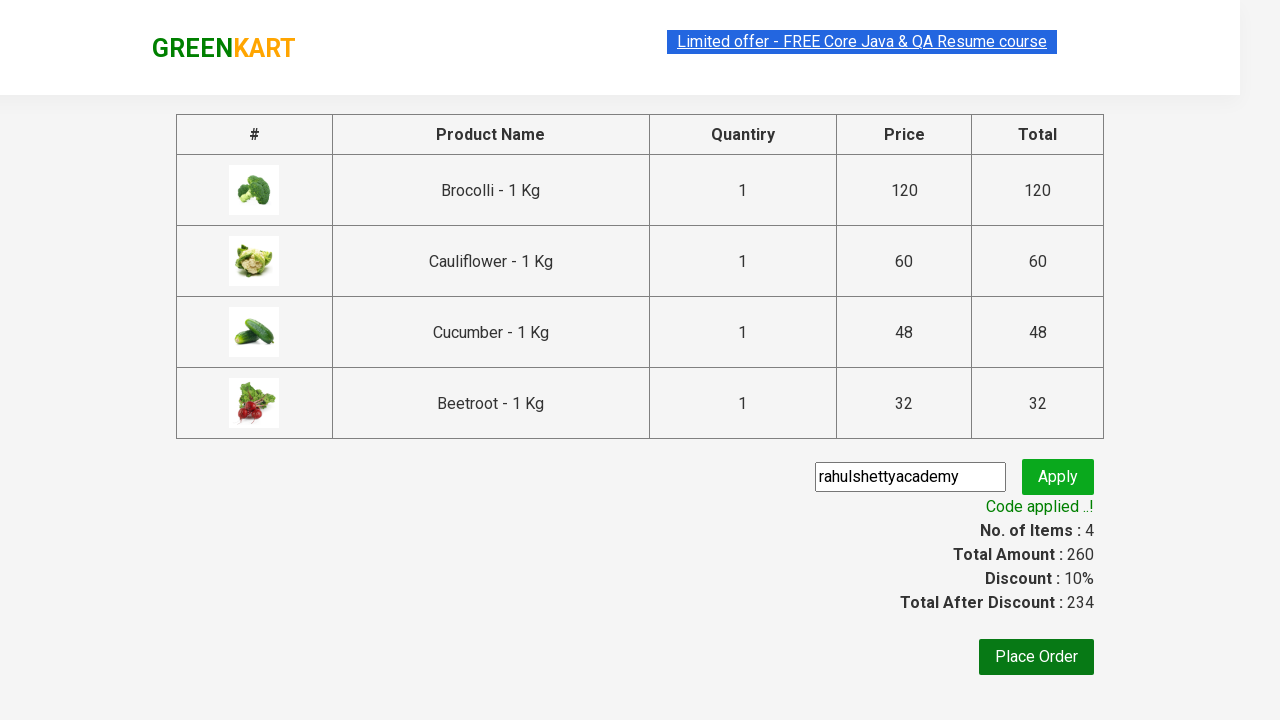

Retrieved promo message: Code applied ..!
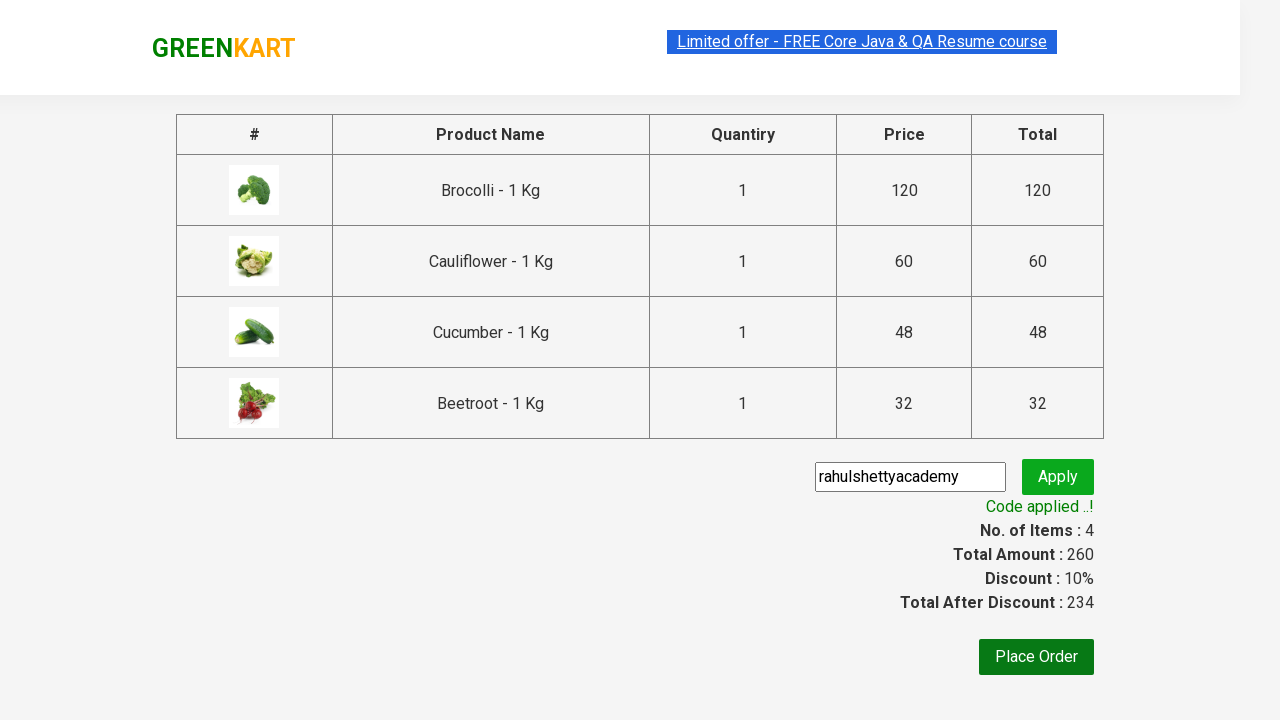

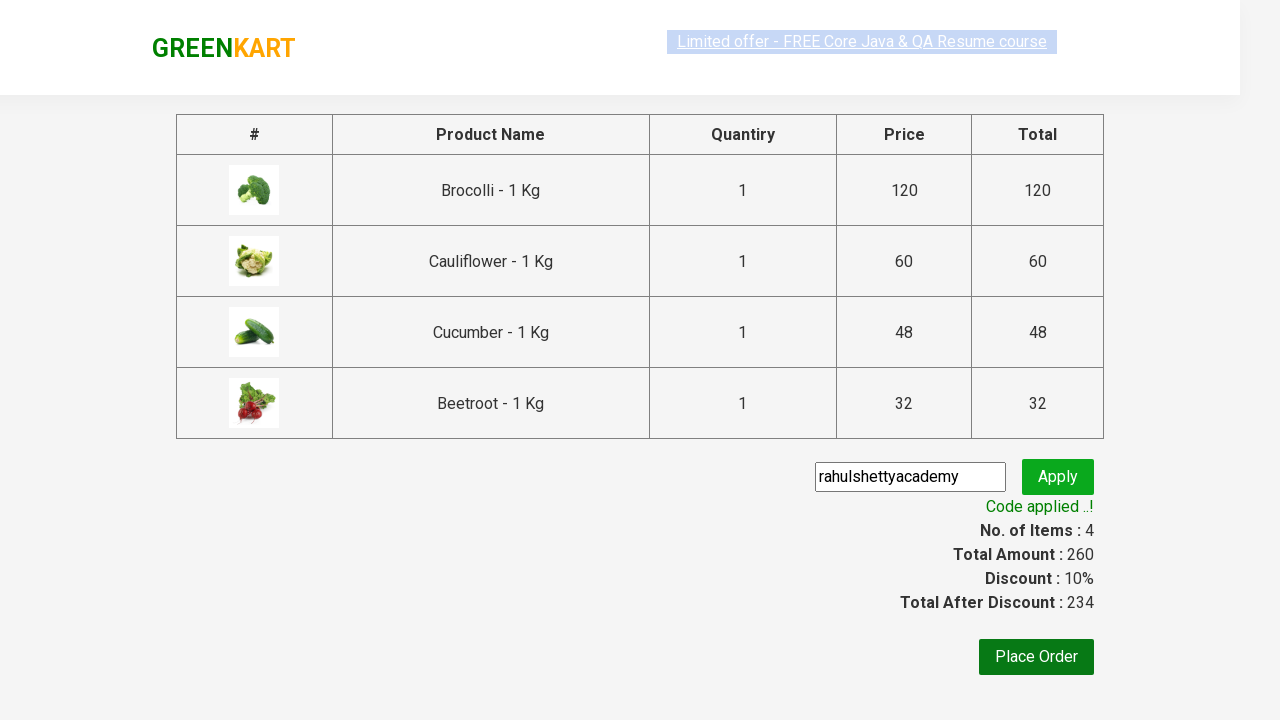